Navigates to a Stepik lesson page, scrolls down, fills in an answer in a textarea field, and clicks the submit button to submit the solution.

Starting URL: https://stepik.org/lesson/25969/step/12

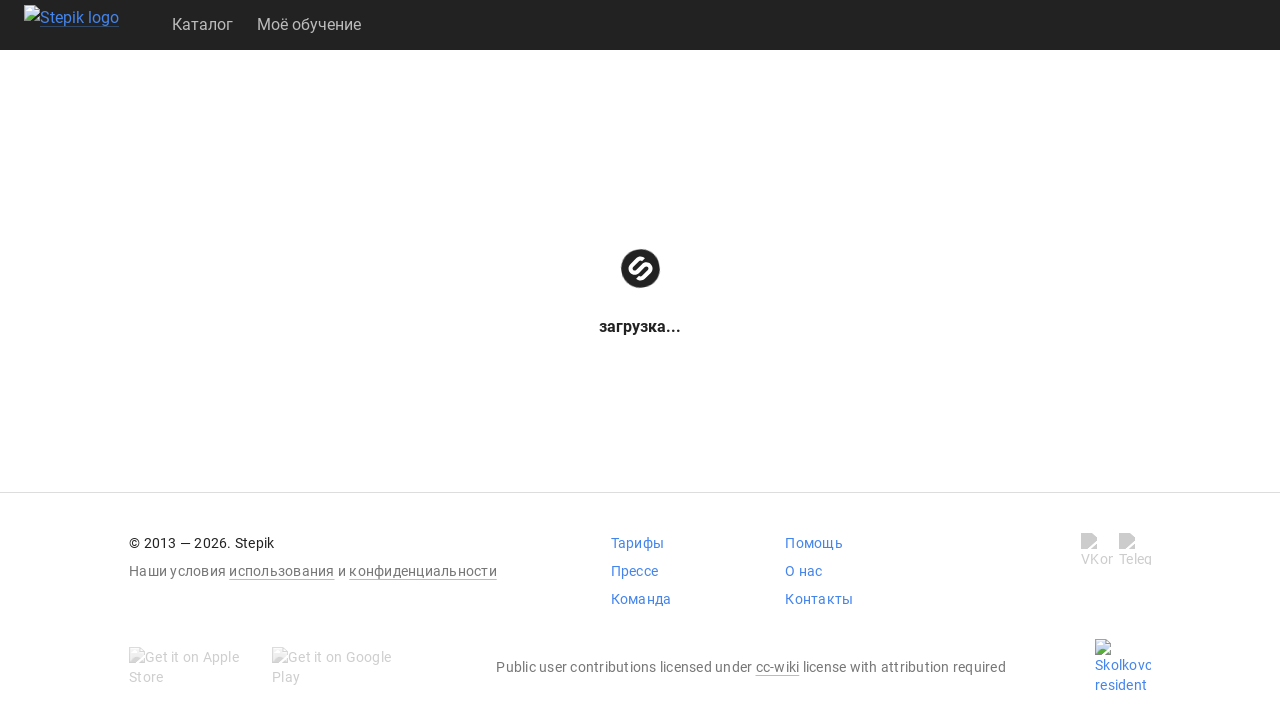

Scrolled down the page by 200 pixels
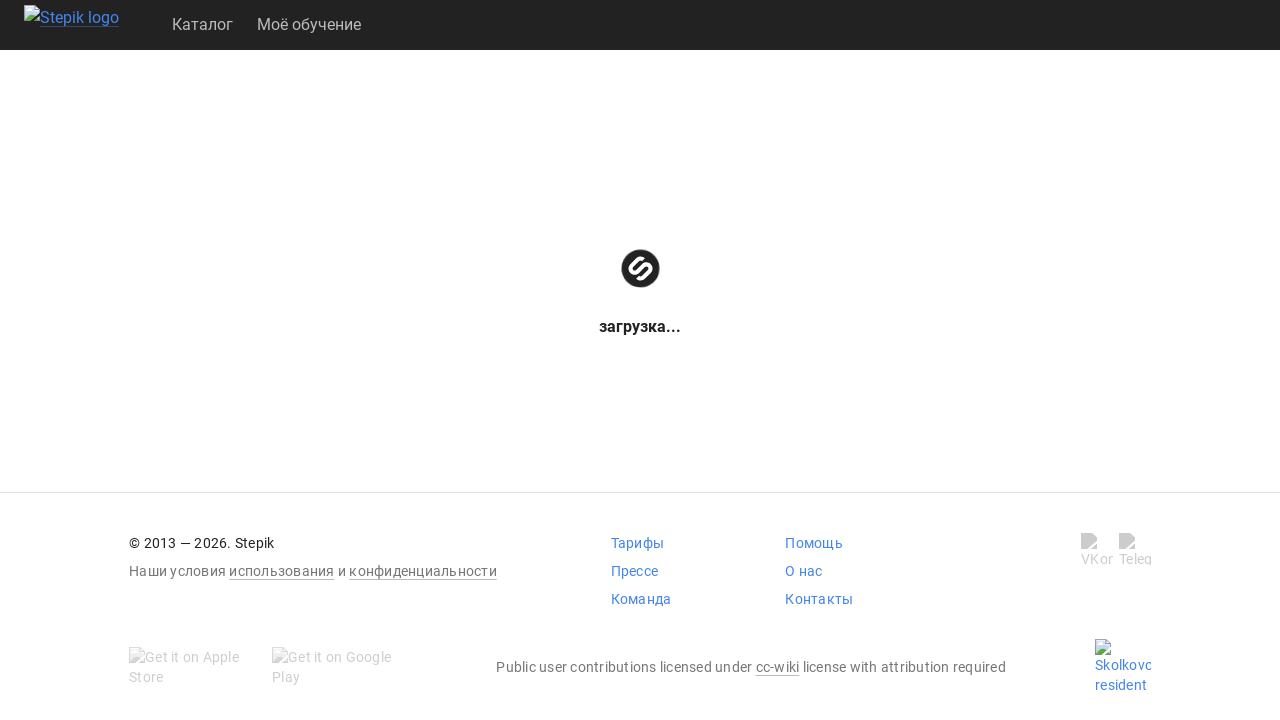

Waited for textarea field to become visible
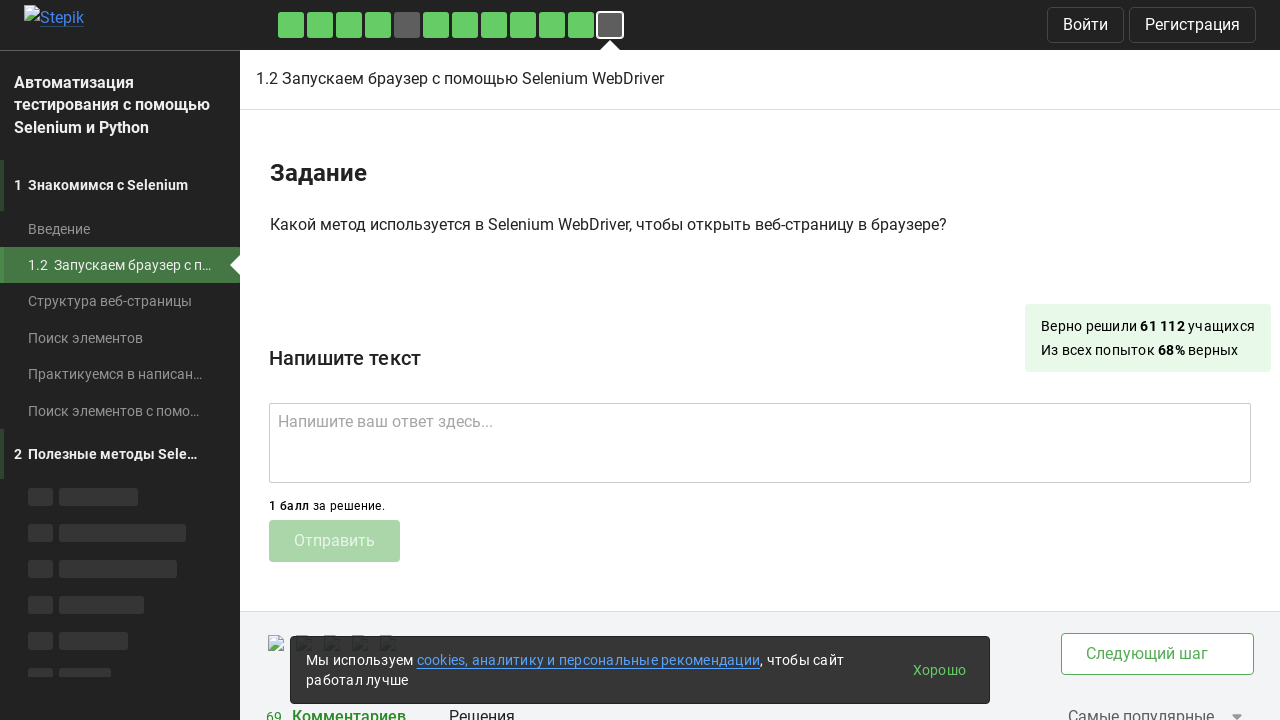

Filled textarea with answer 'get()' on .textarea
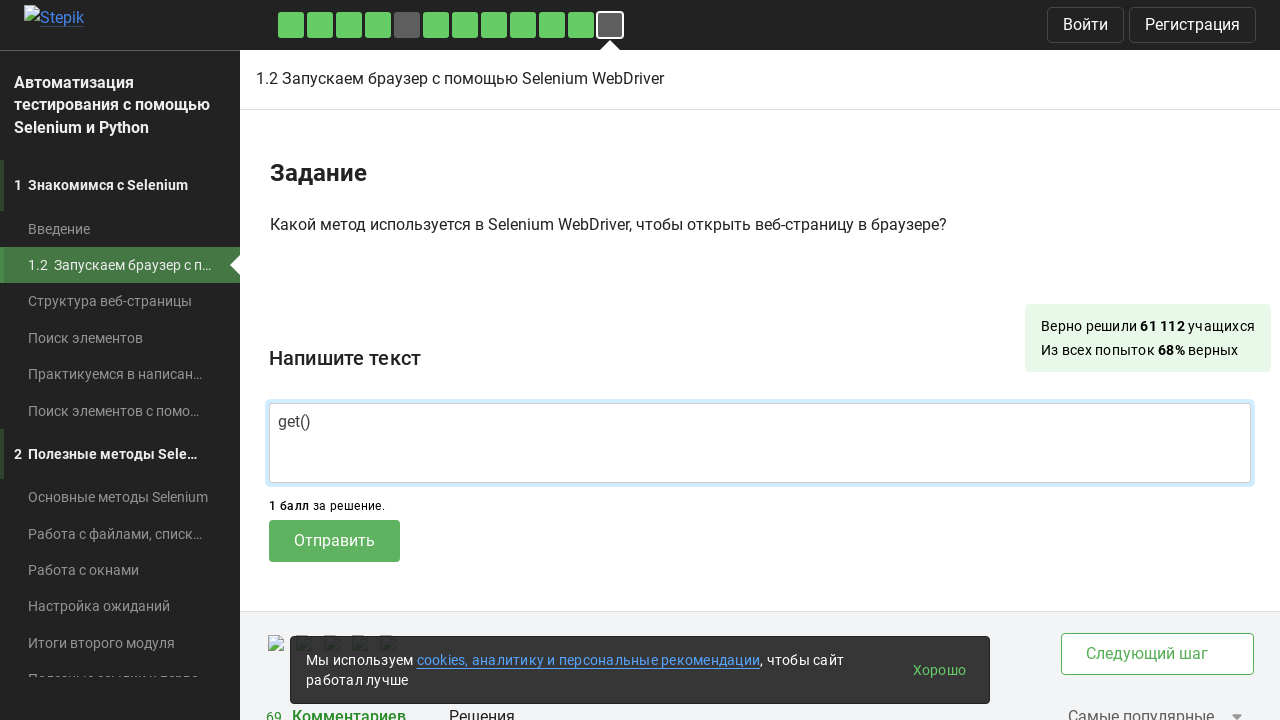

Clicked the submit button to submit the solution at (334, 541) on .submit-submission
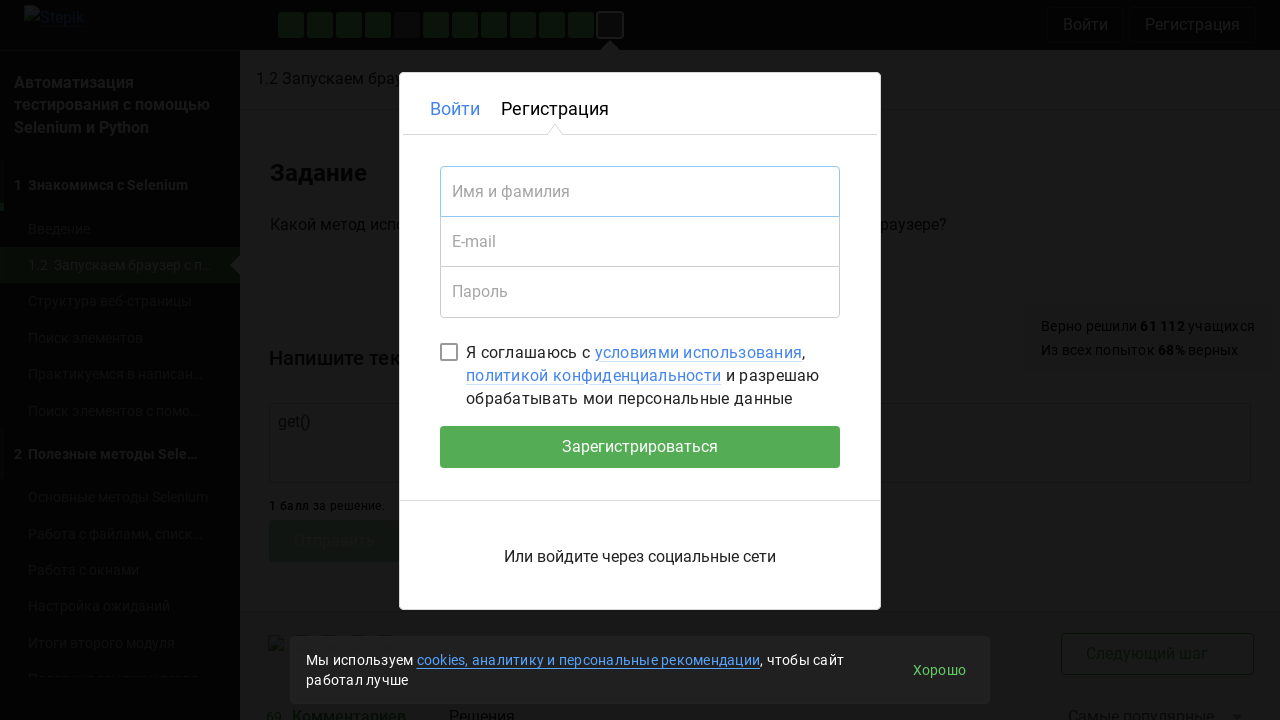

Waited 2 seconds for the response to process
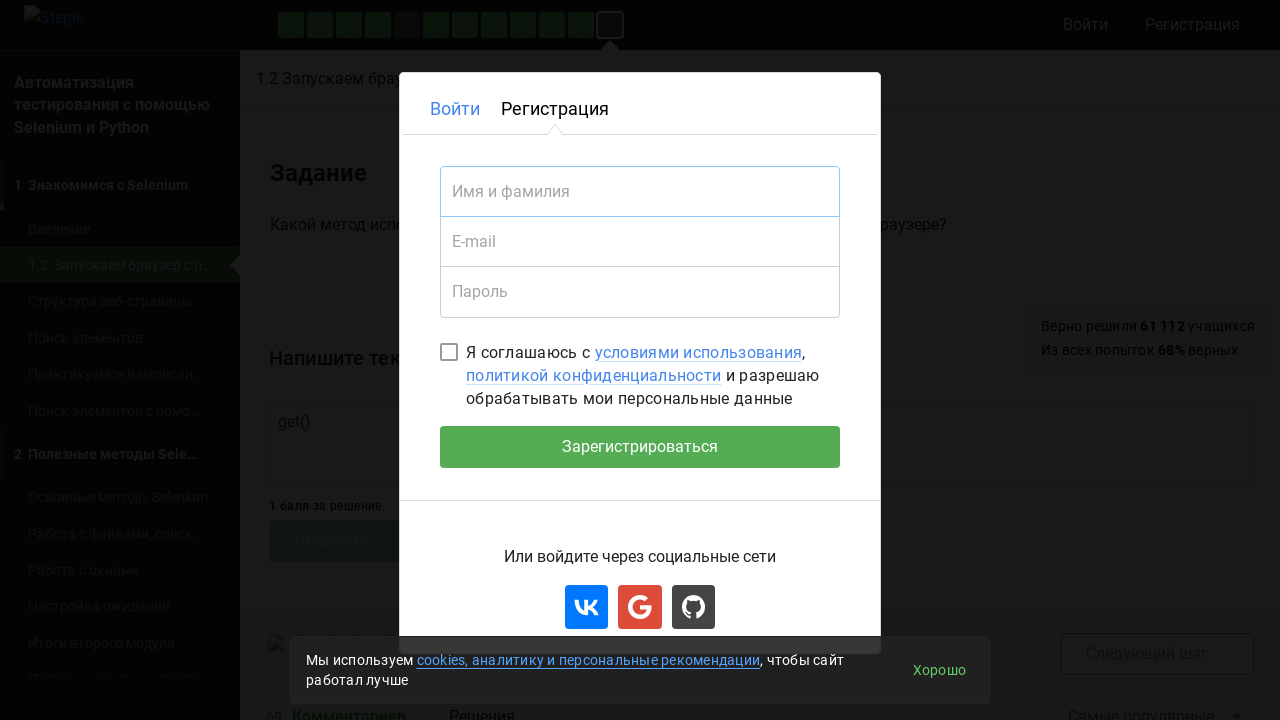

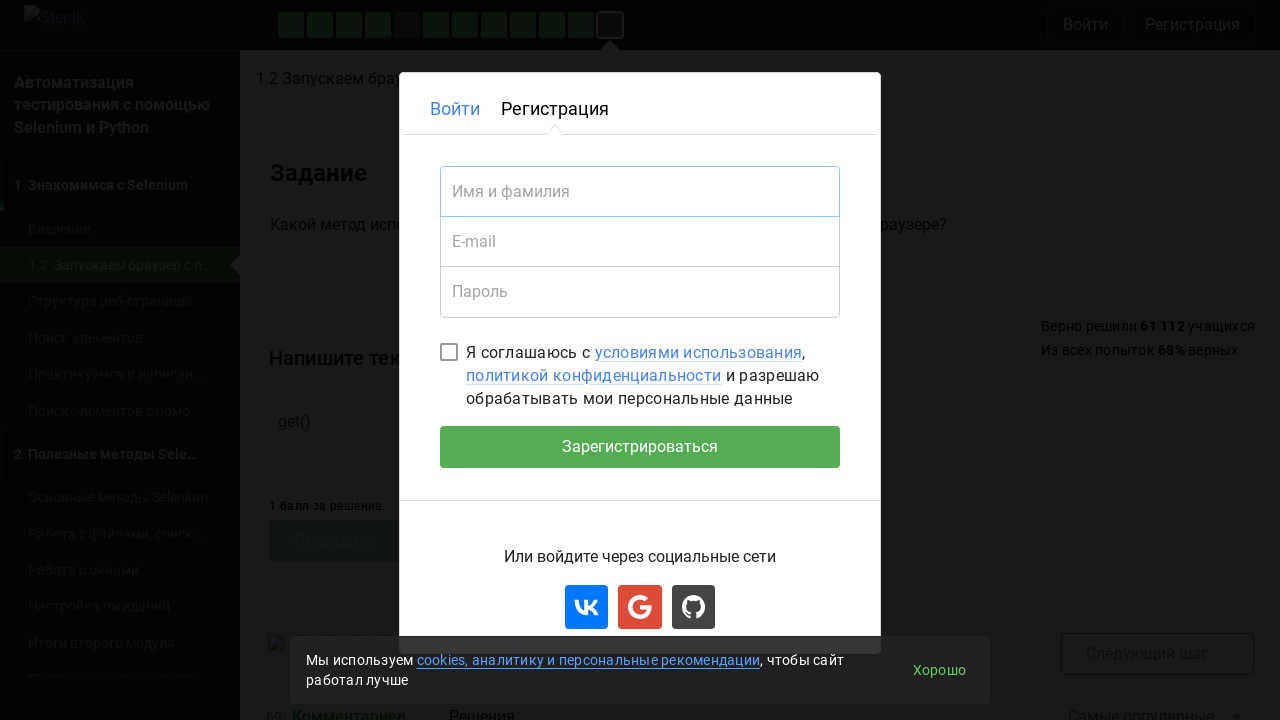